Tests that new todo items are appended to the bottom of the list and counter shows correct count

Starting URL: https://demo.playwright.dev/todomvc

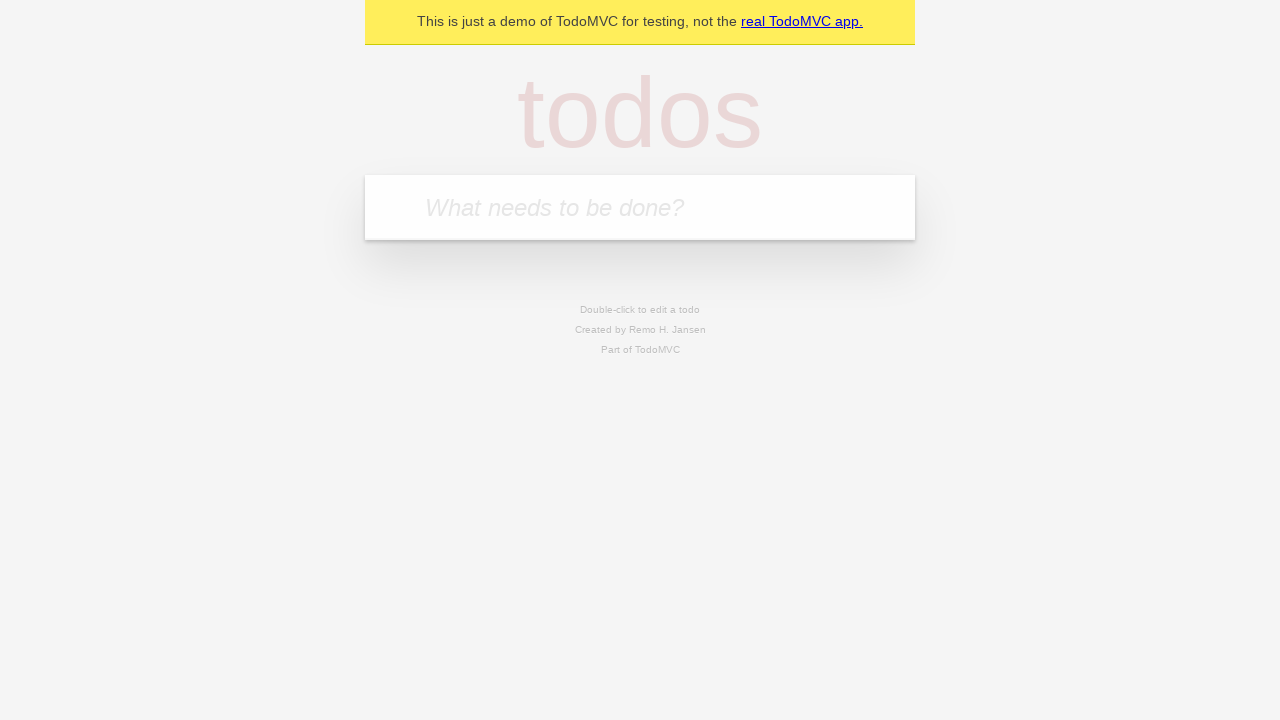

Filled new todo input with 'buy some cheese' on .new-todo
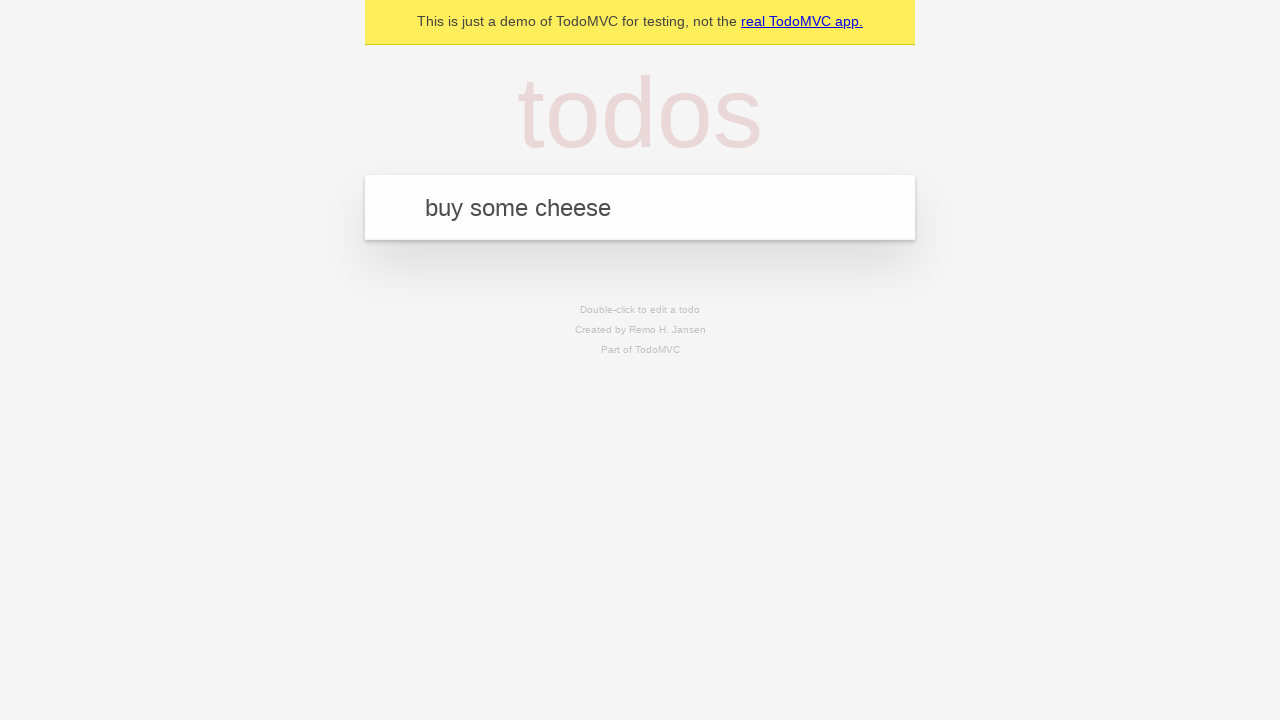

Pressed Enter to add first todo item on .new-todo
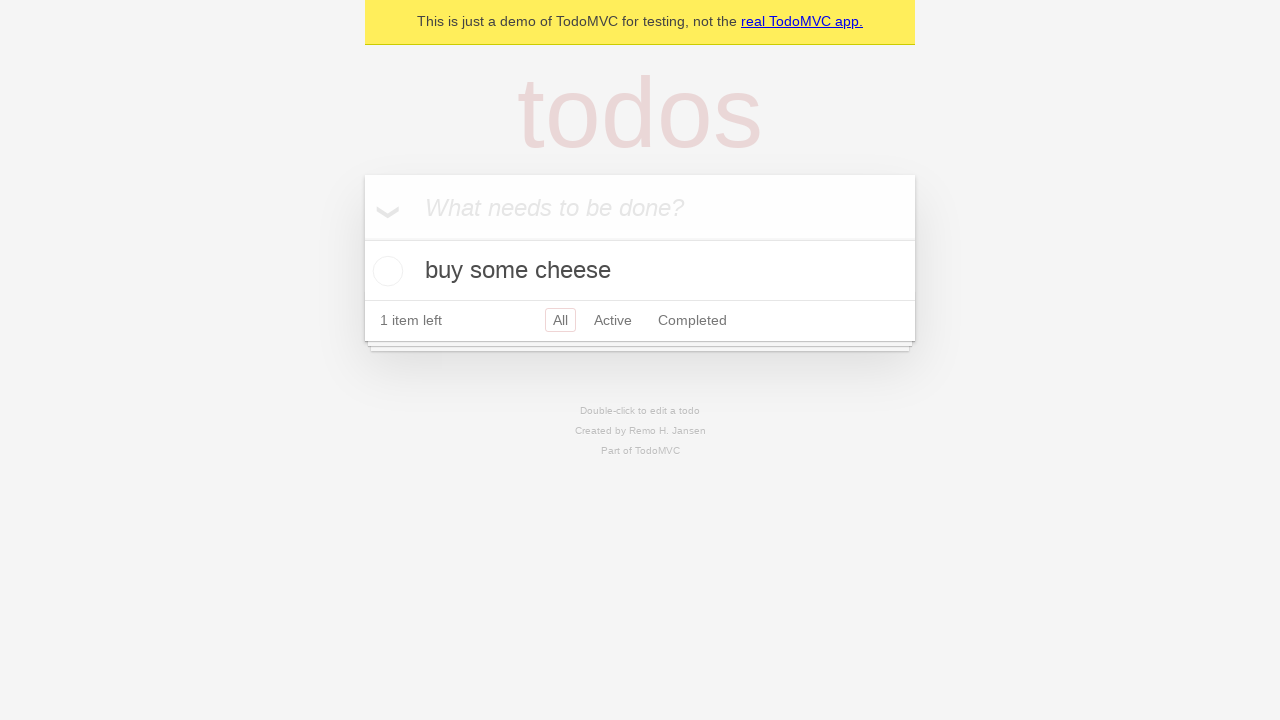

Filled new todo input with 'feed the cat' on .new-todo
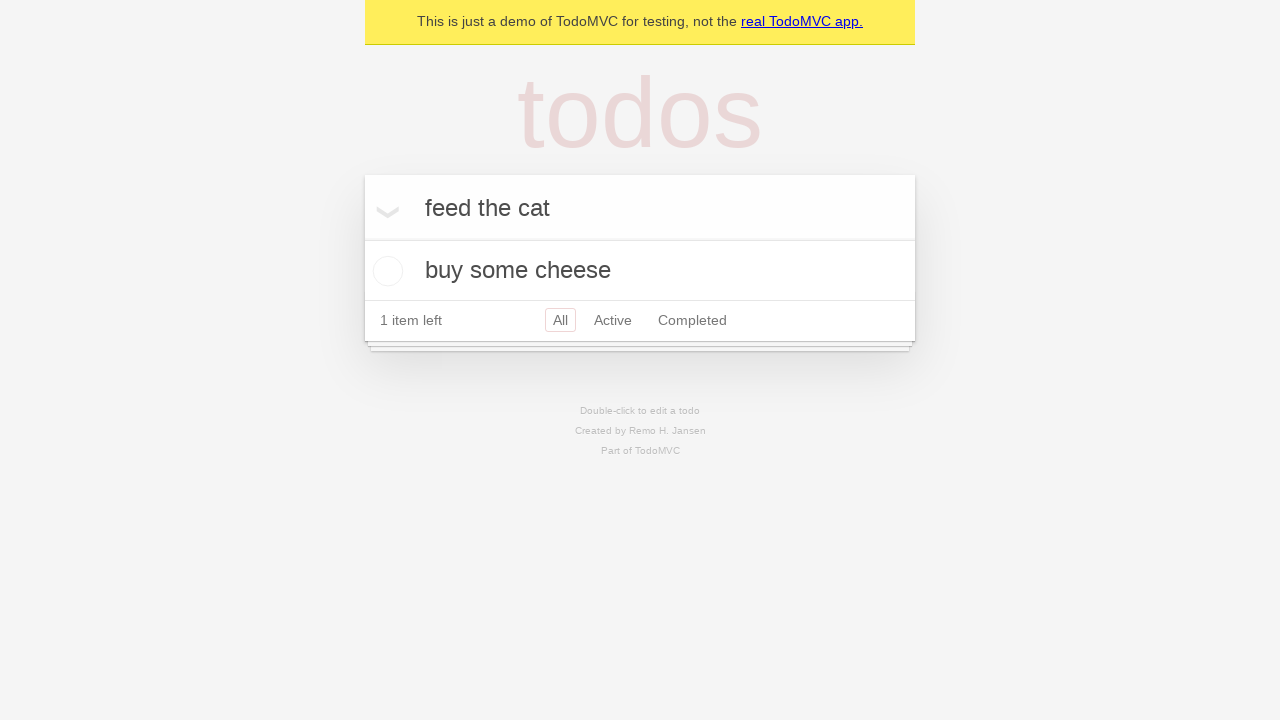

Pressed Enter to add second todo item on .new-todo
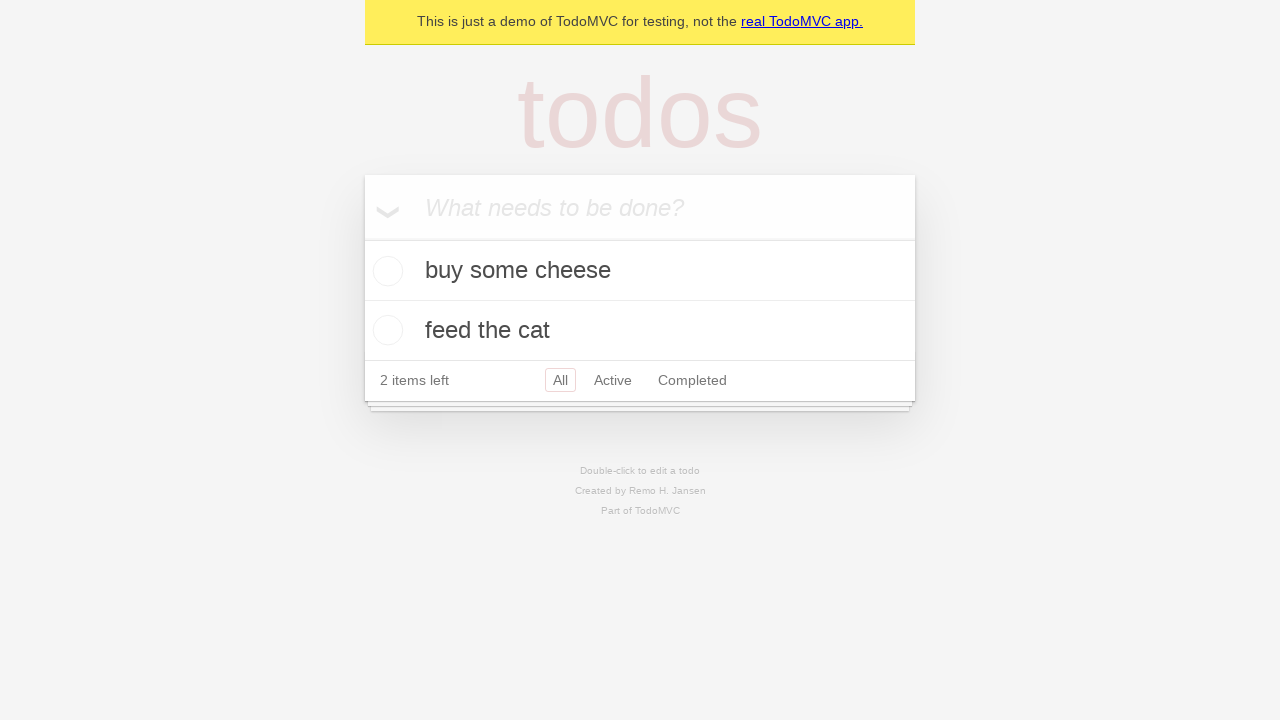

Filled new todo input with 'book a doctors appointment' on .new-todo
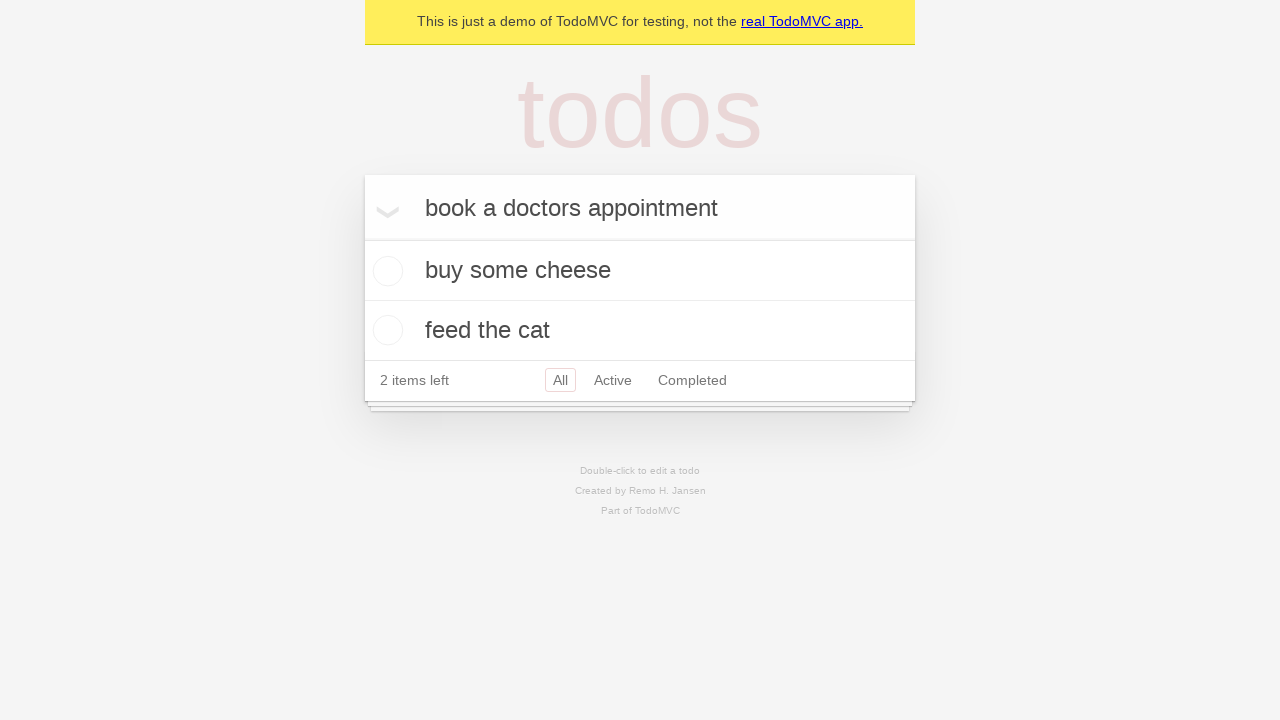

Pressed Enter to add third todo item on .new-todo
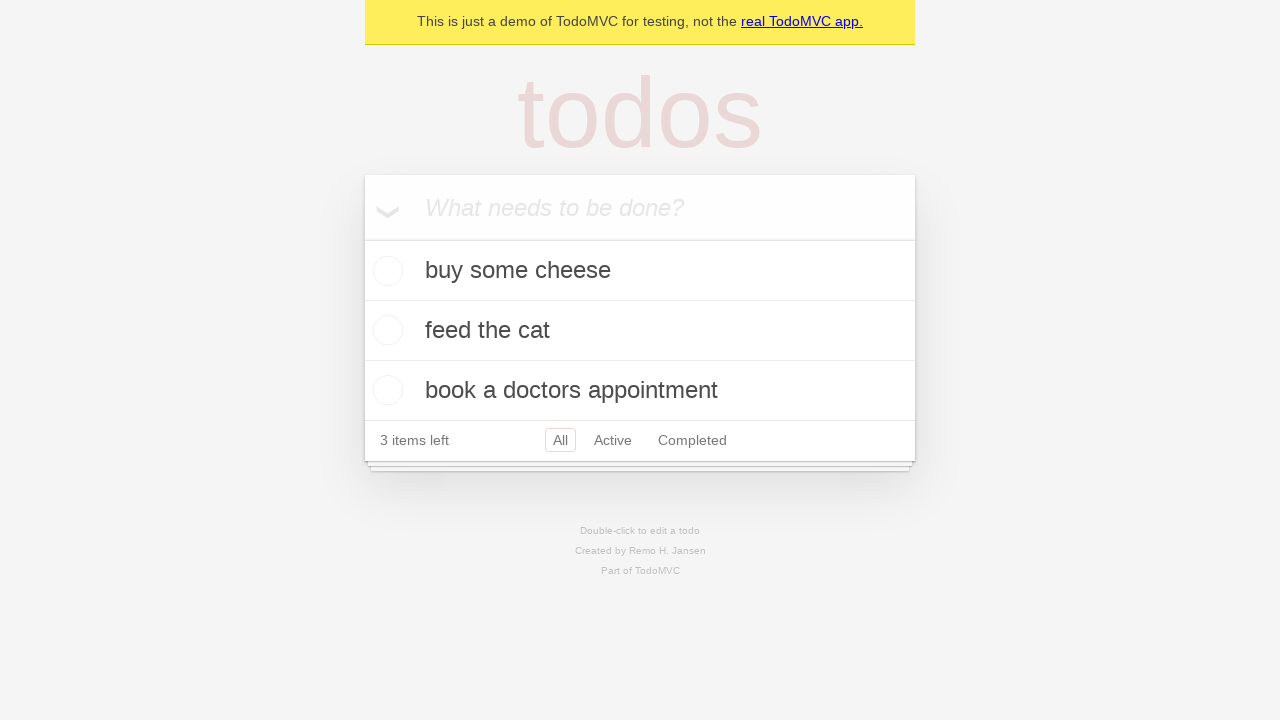

Waited for todo counter to appear
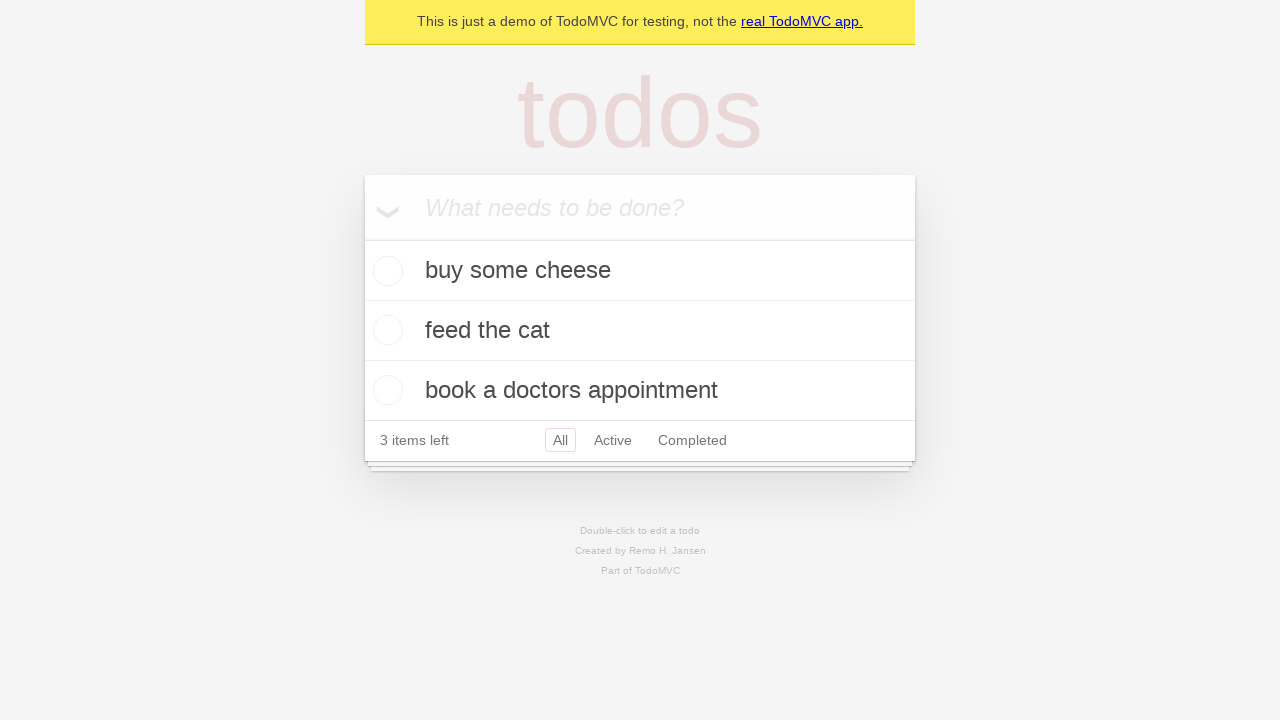

Waited for all three todo items to appear in list
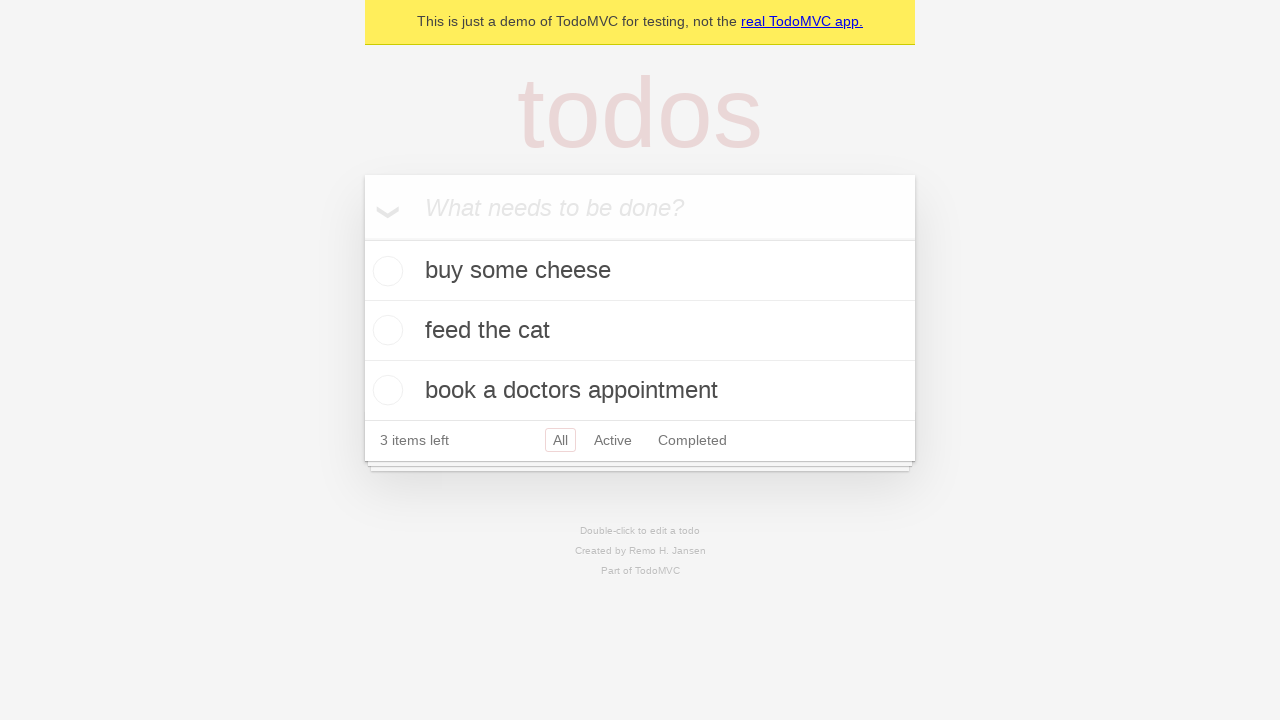

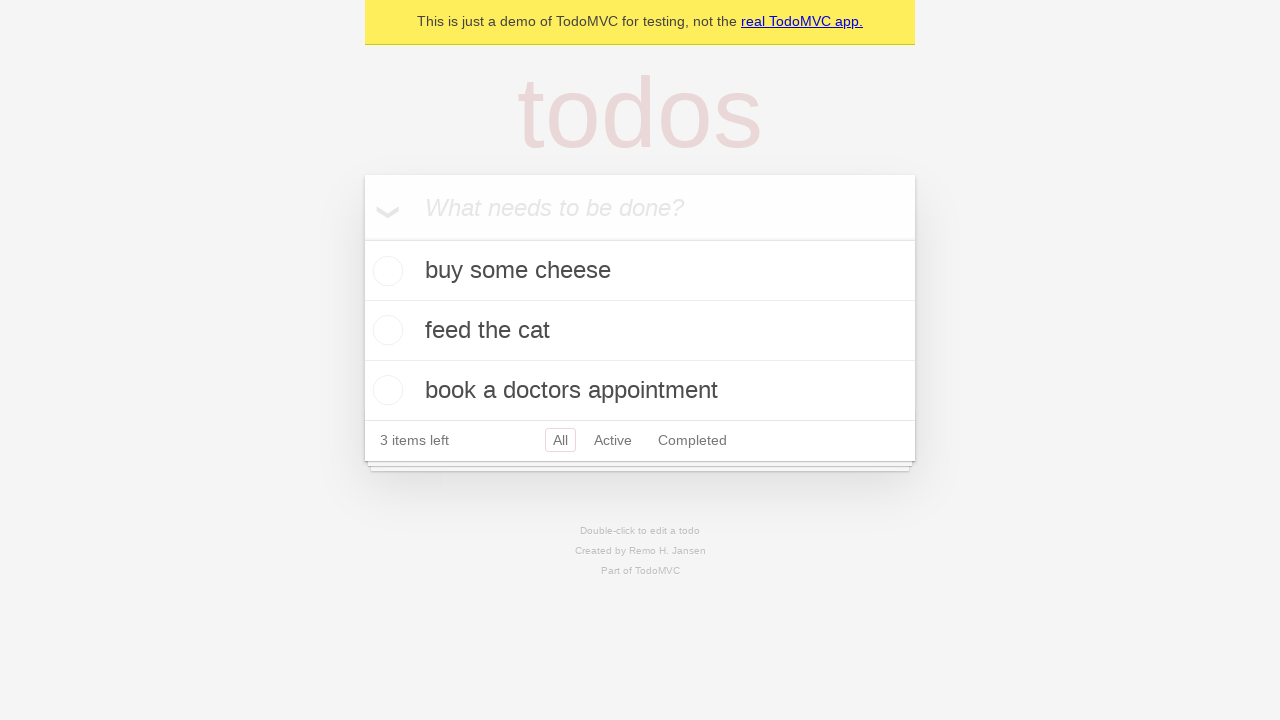